Tests the email subscription popup by clicking subscribe, entering an incomplete email, then completing it and submitting

Starting URL: https://anon-shoponline.netlify.app/

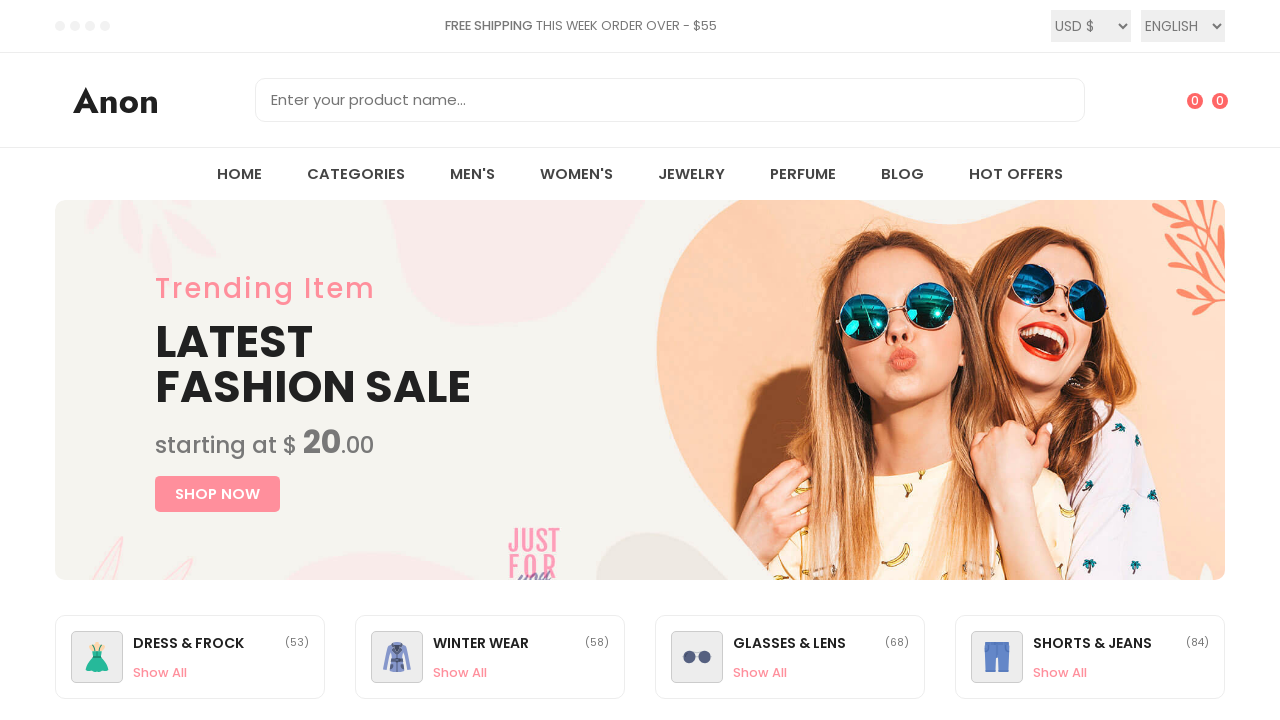

Clicked subscribe button to open email subscription popup at (840, 441) on [name='Subscribe-button']
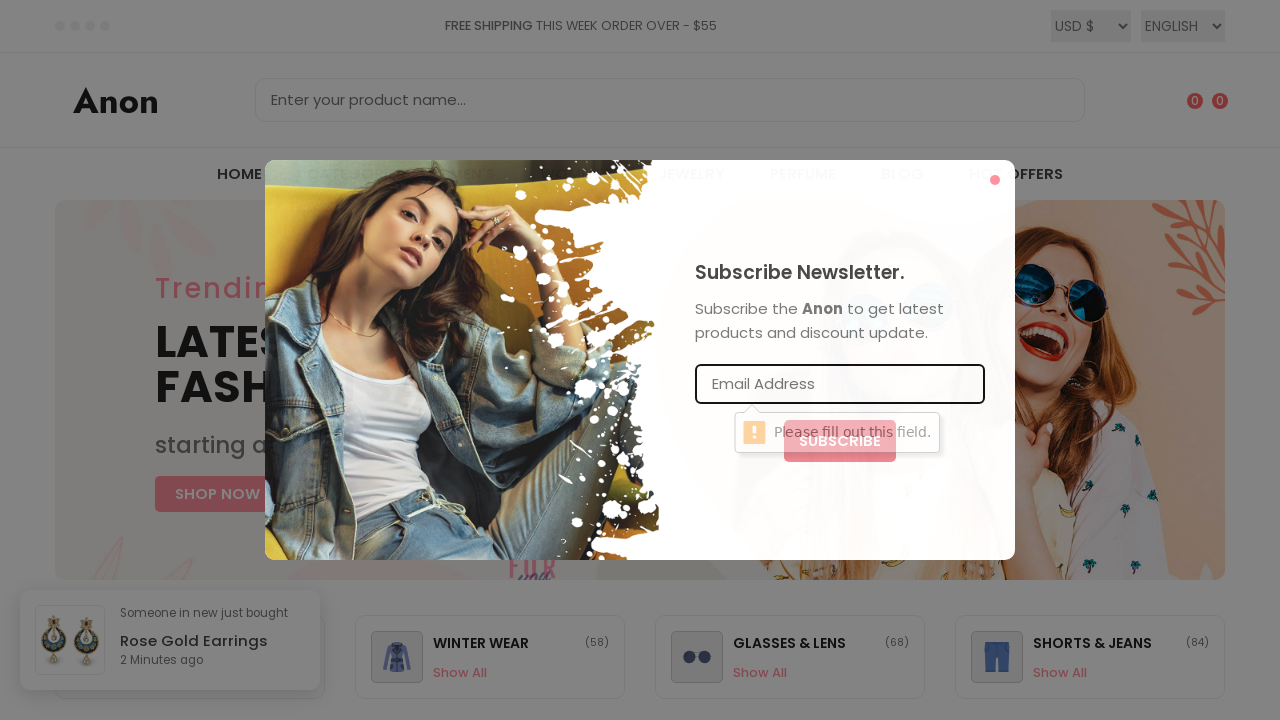

Entered incomplete email 'teamNSA' on [name='email']
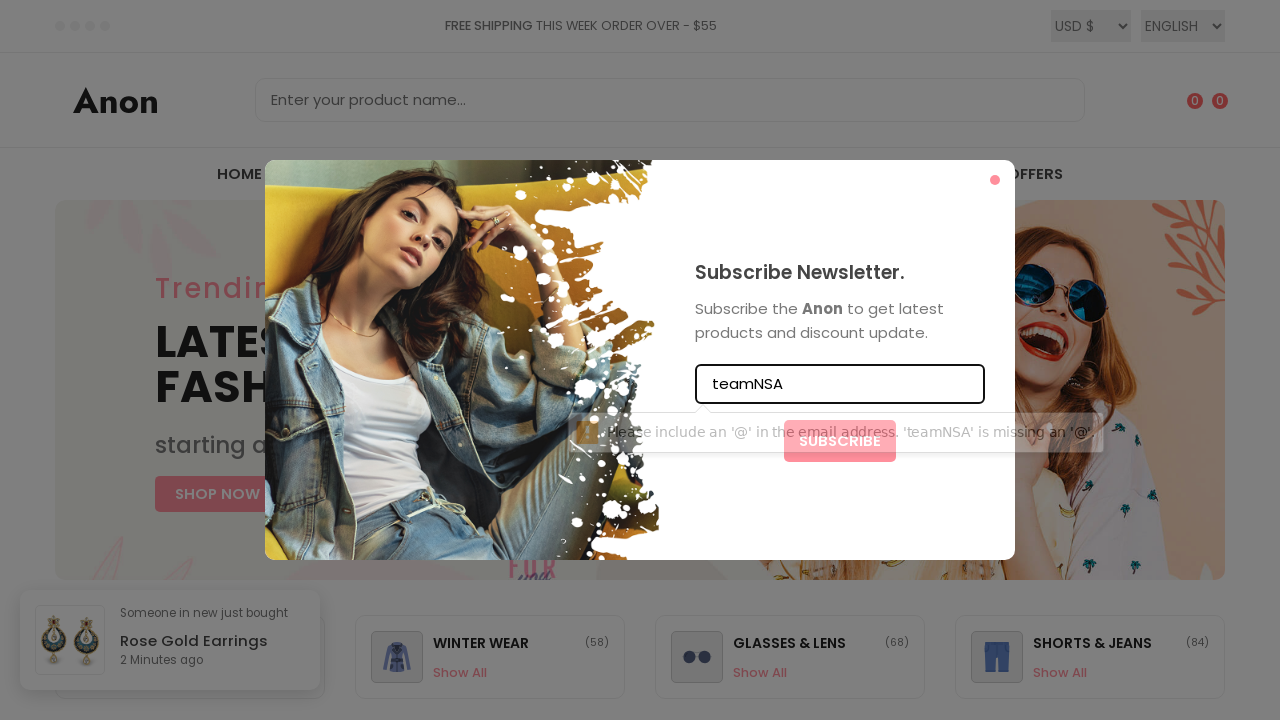

Clicked subscribe button with incomplete email at (840, 441) on [name='Subscribe-button']
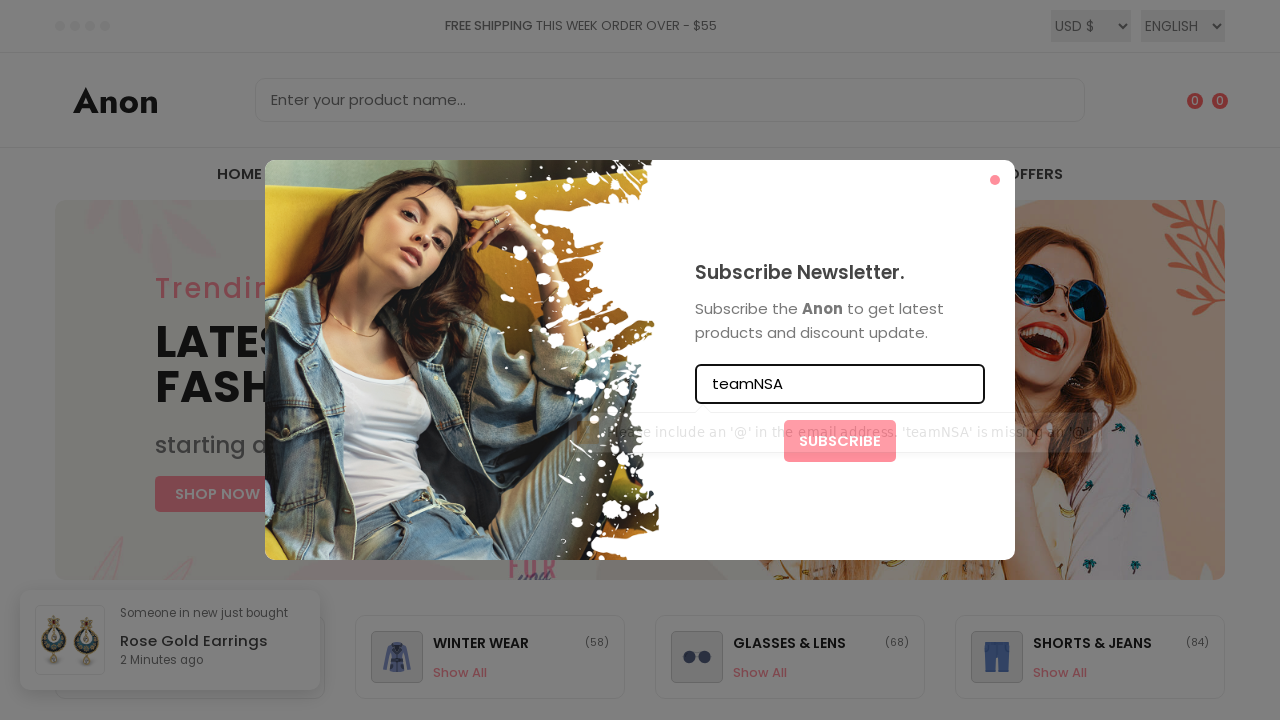

Entered complete email 'teamNSA@gmail.com' on [name='email']
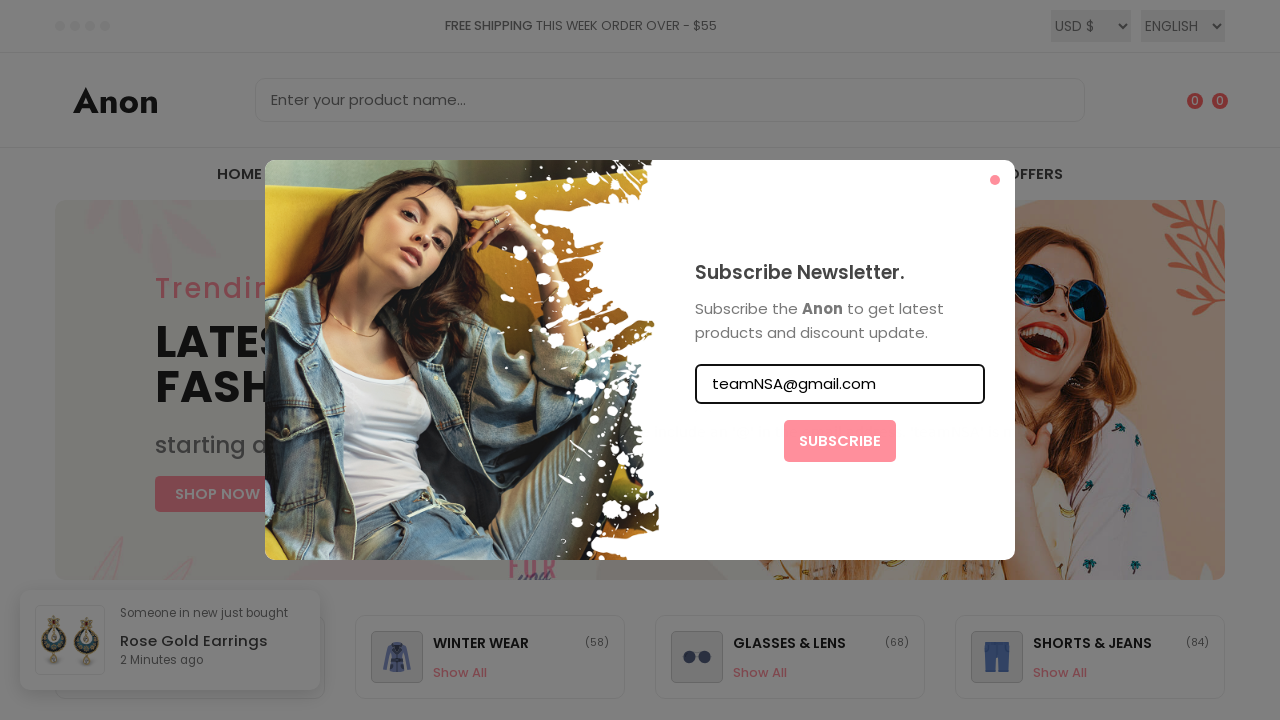

Clicked subscribe button to submit complete email at (840, 441) on [name='Subscribe-button']
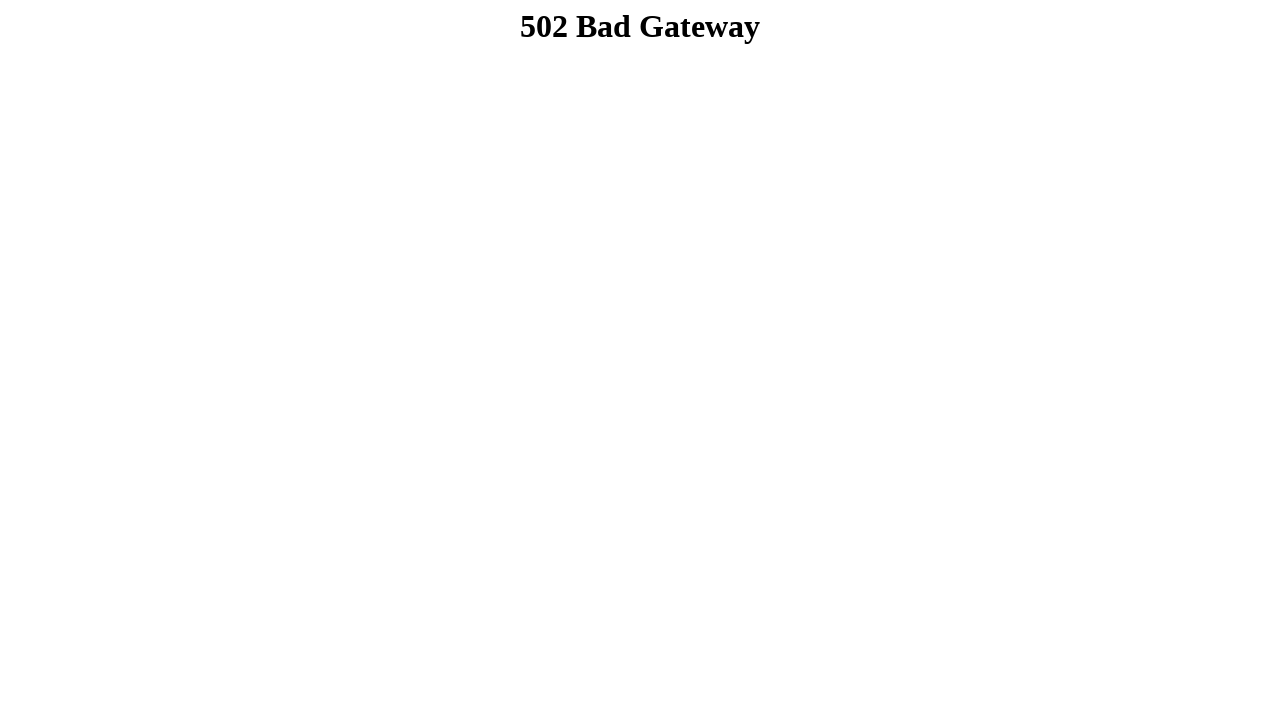

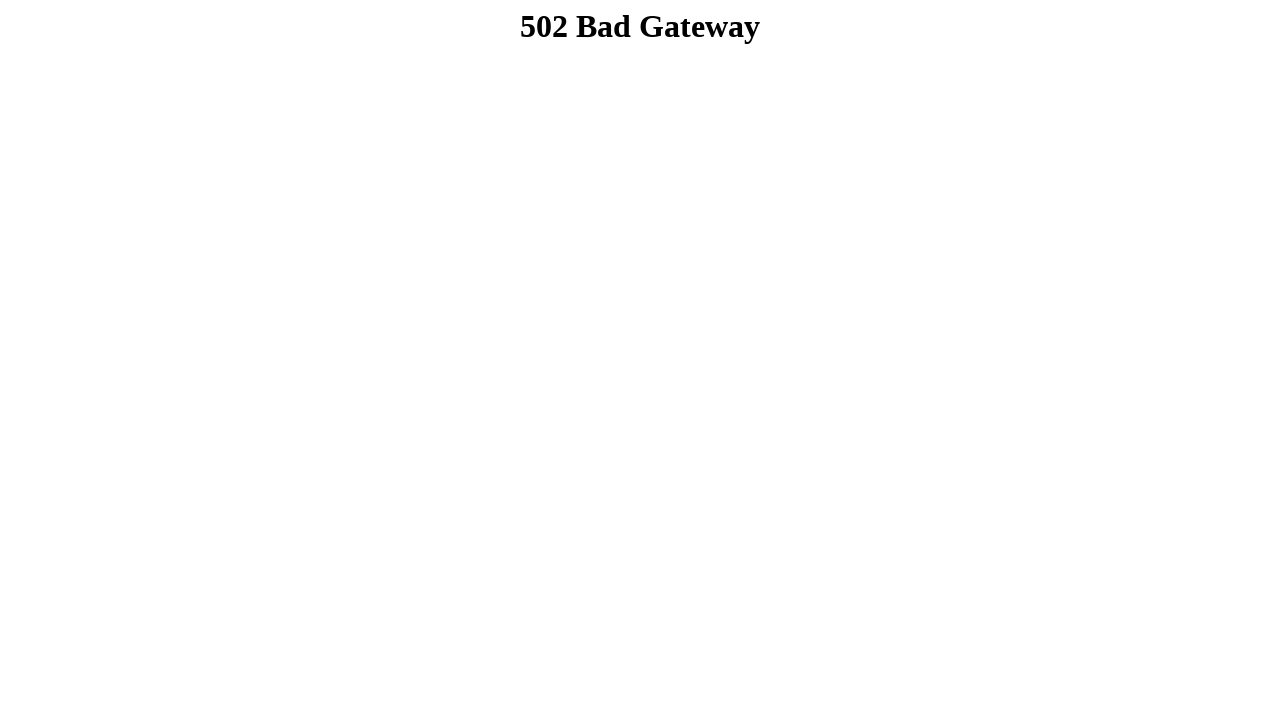